Tests selecting a gender radio button on the practice form

Starting URL: https://demoqa.com/automation-practice-form

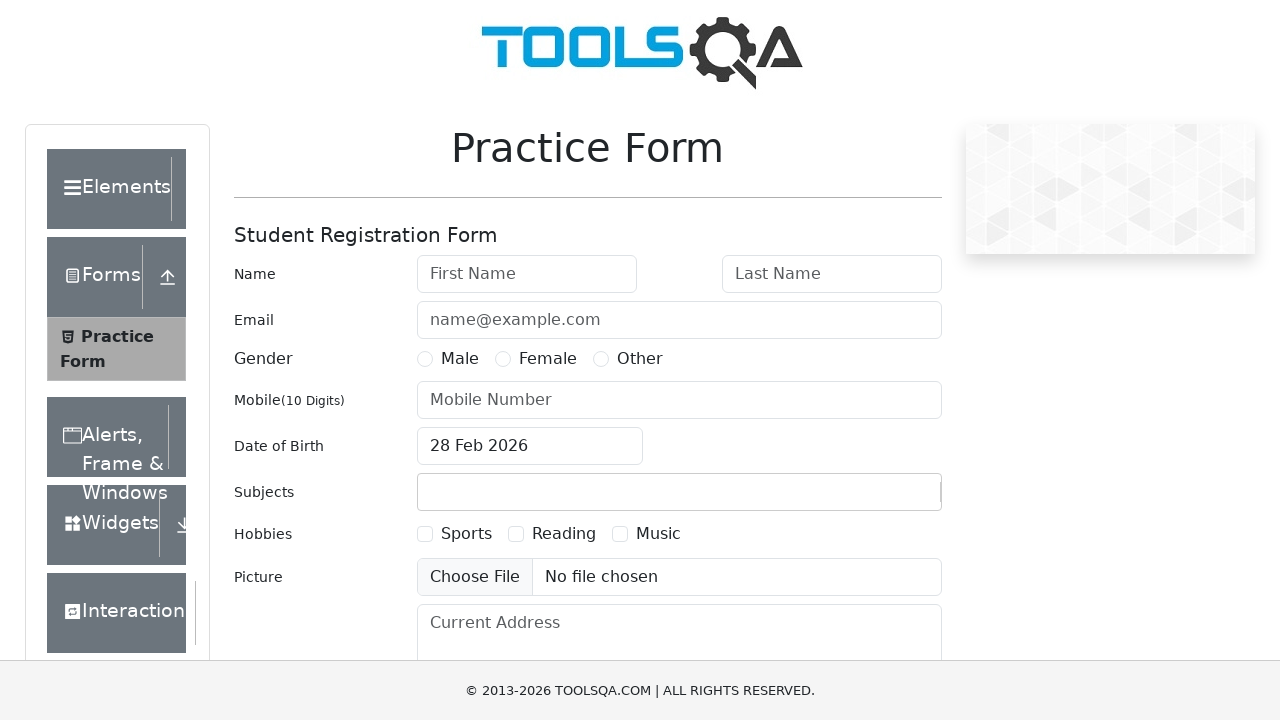

Clicked Female gender radio button on practice form at (548, 359) on label[for='gender-radio-2']
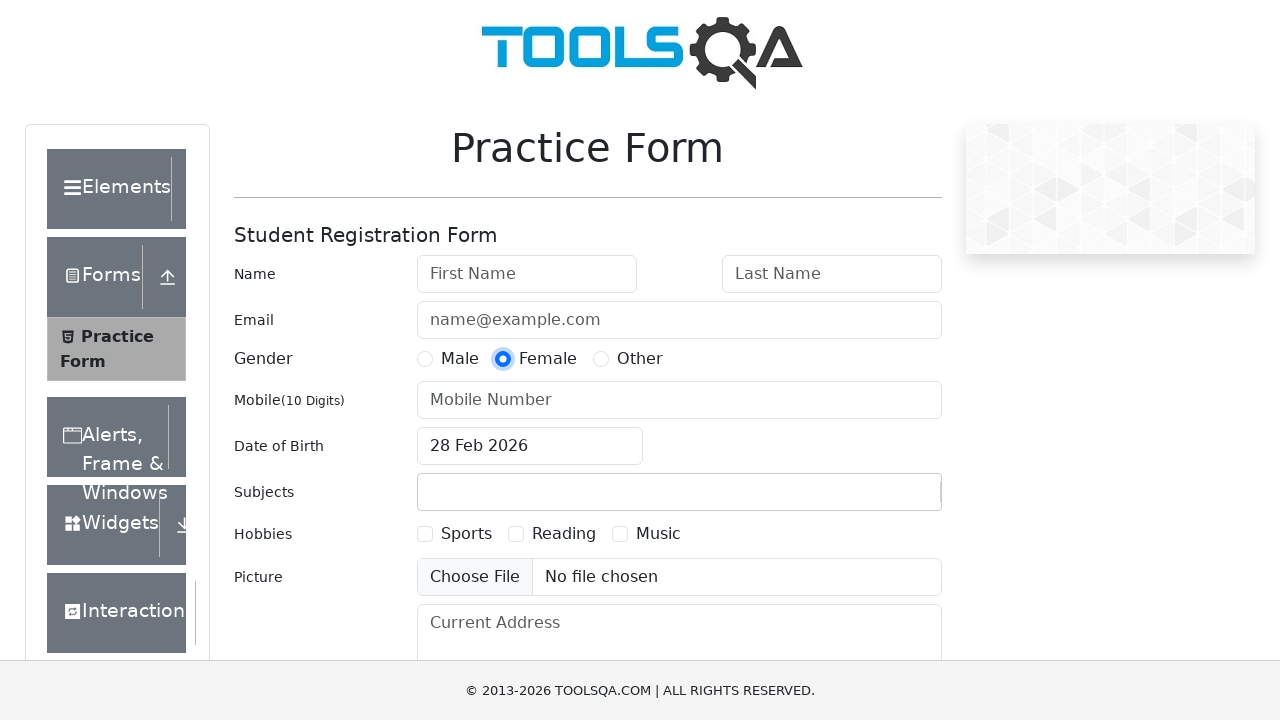

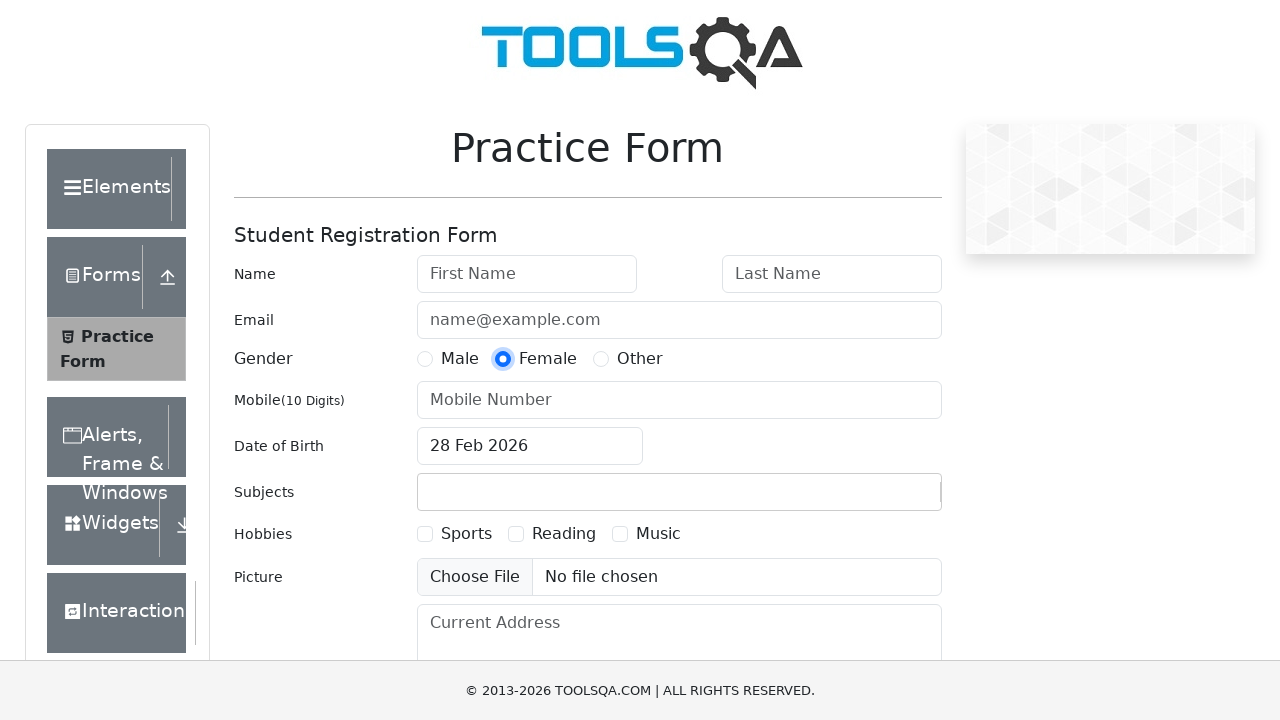